Tests form validation by submitting with missing required fields to verify error handling

Starting URL: https://demoqa.com/automation-practice-form

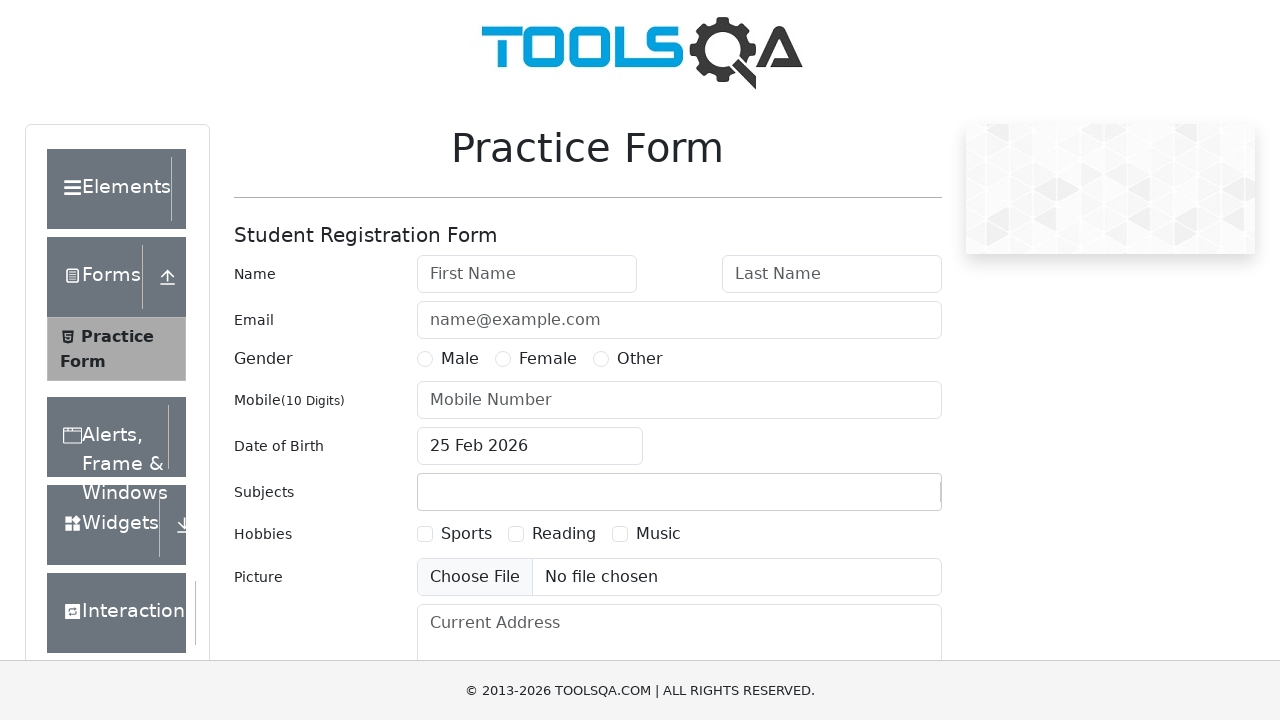

Filled last name field with 'Doe', leaving other required fields empty on #lastName
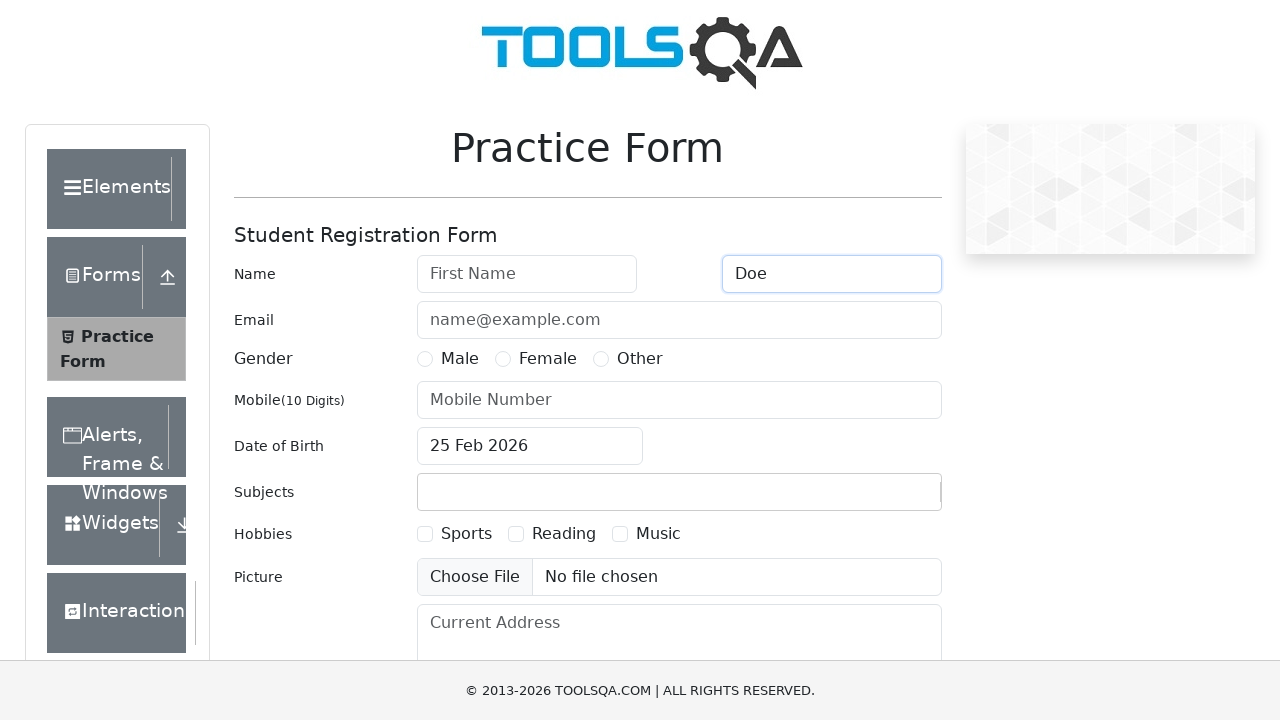

Clicked submit button to attempt form submission at (885, 499) on #submit
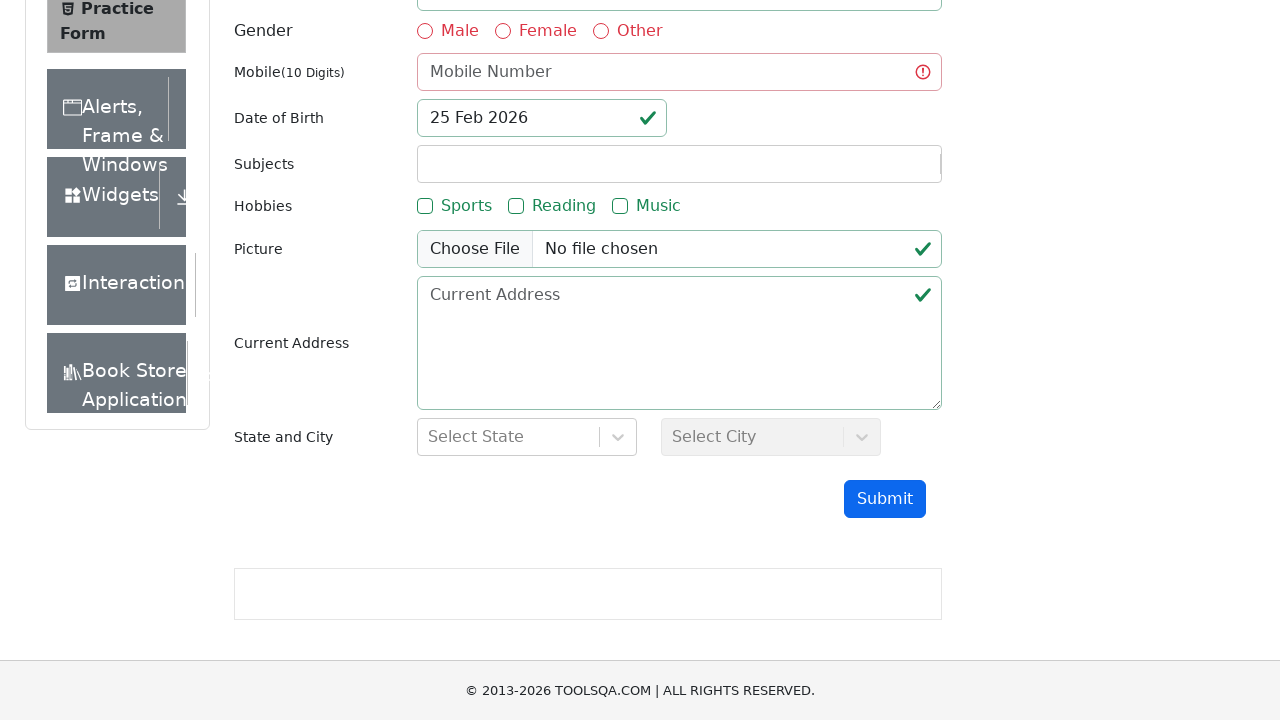

Form validation errors displayed as expected
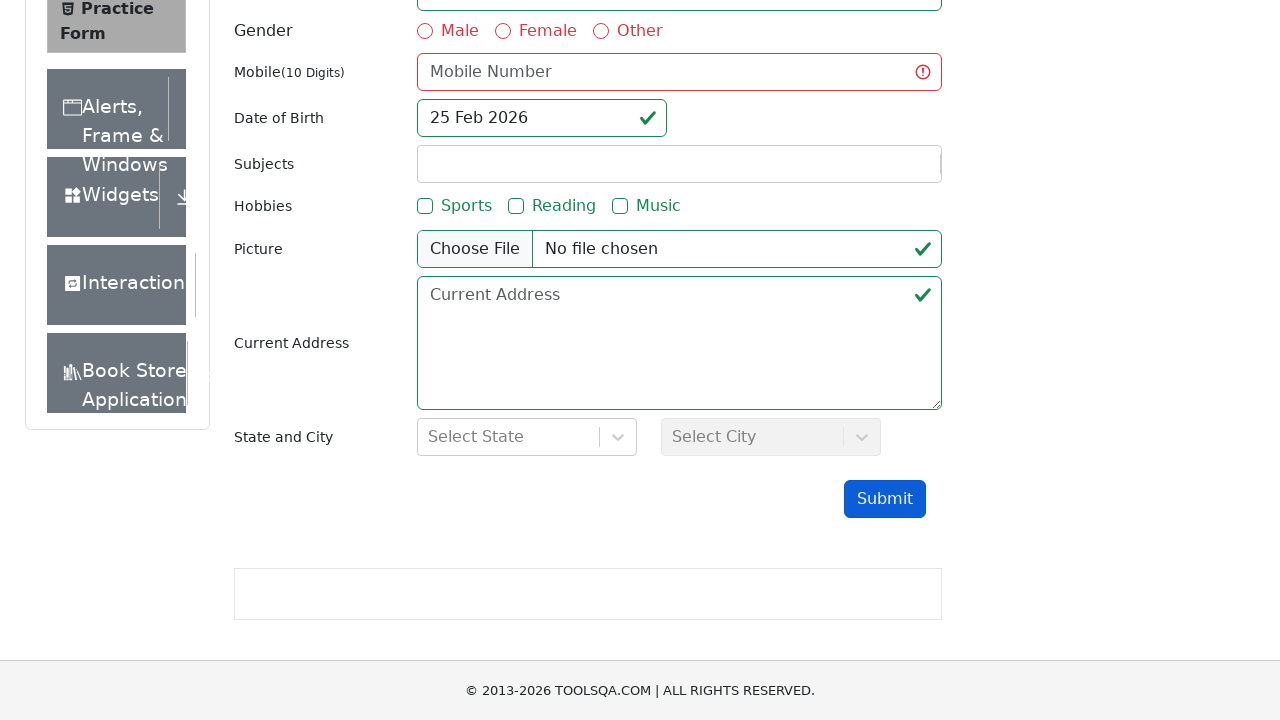

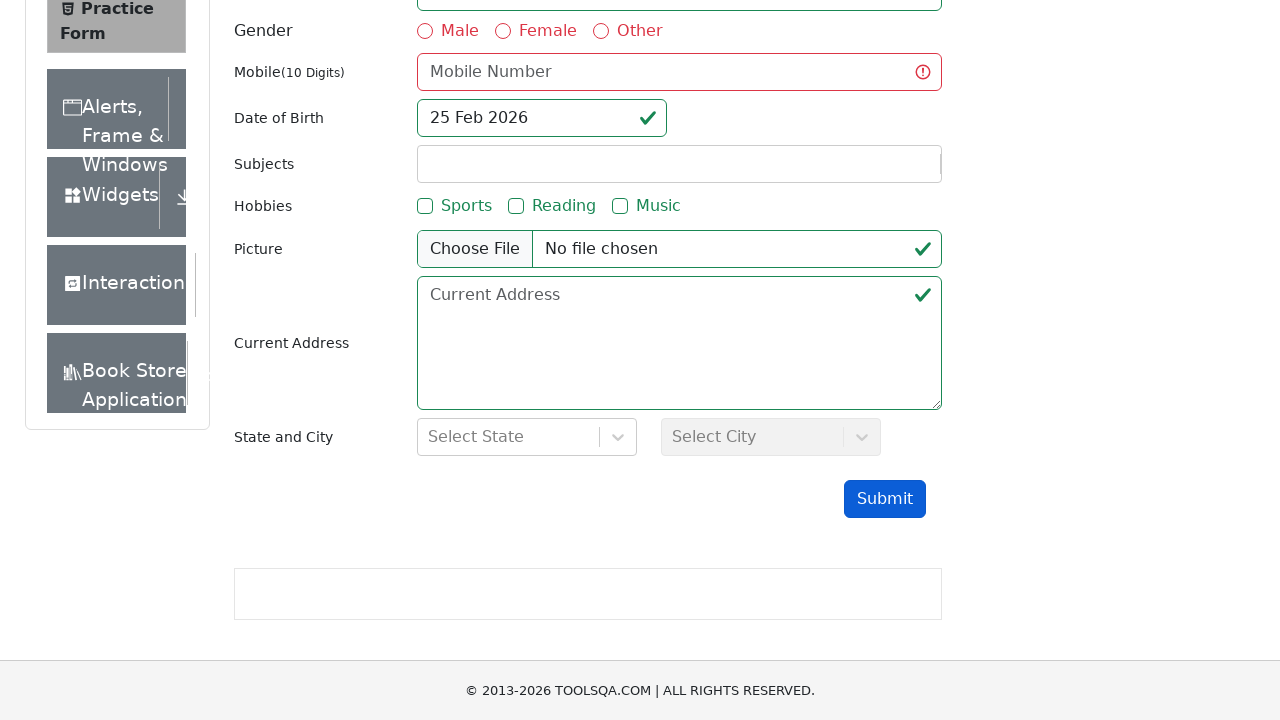